Tests radio button and checkbox functionality by selecting a radio button, checking a checkbox, and then unchecking it, validating the state after each action.

Starting URL: https://testautomationpractice.blogspot.com/

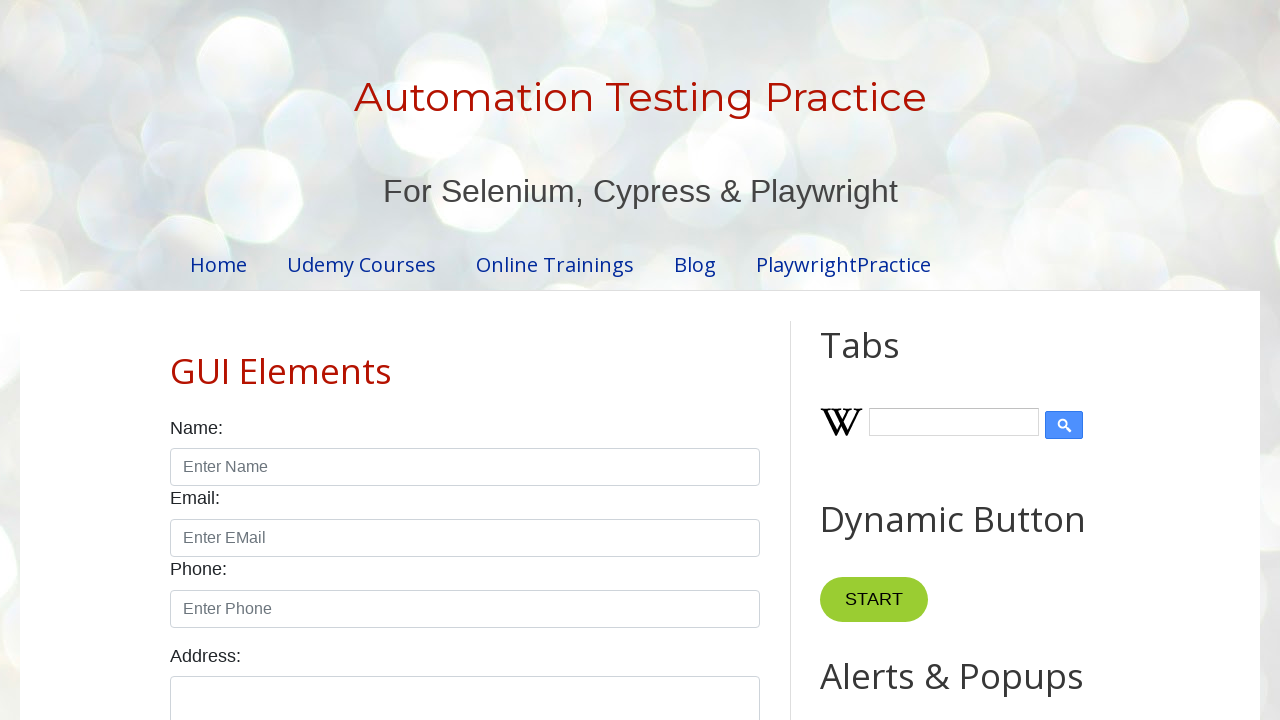

Selected the male radio button at (176, 360) on #male
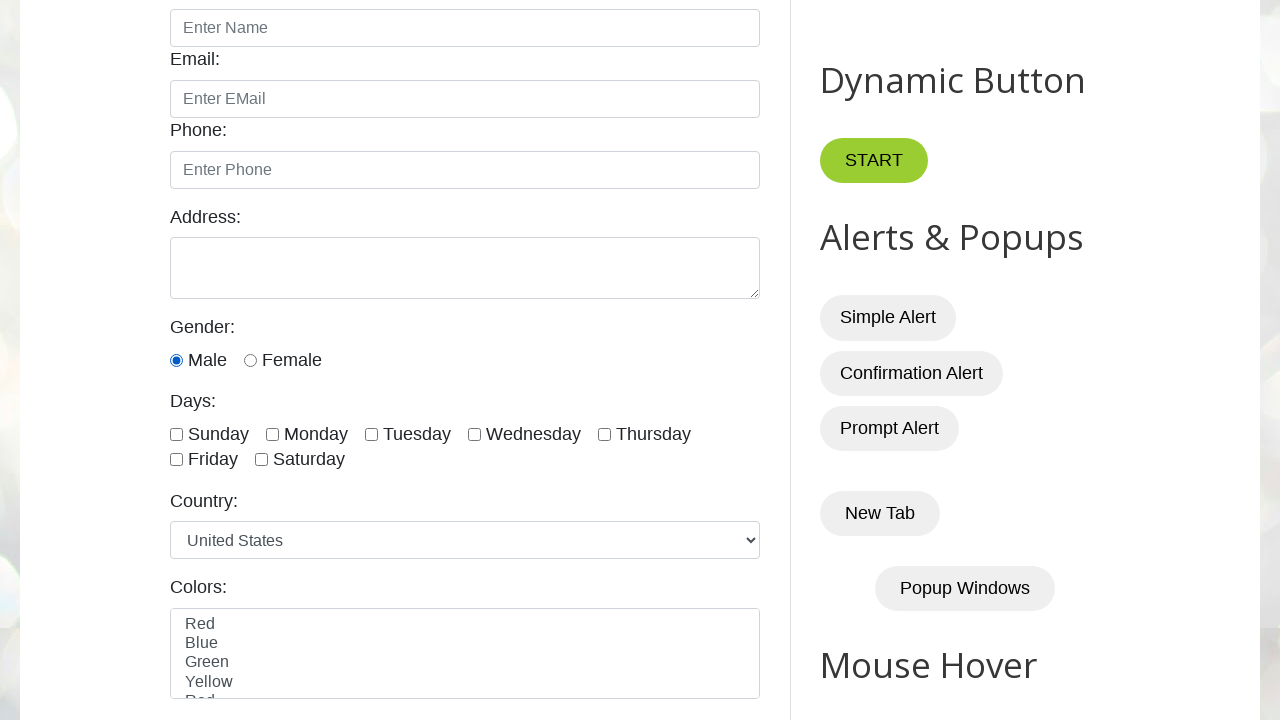

Verified the male radio button is checked
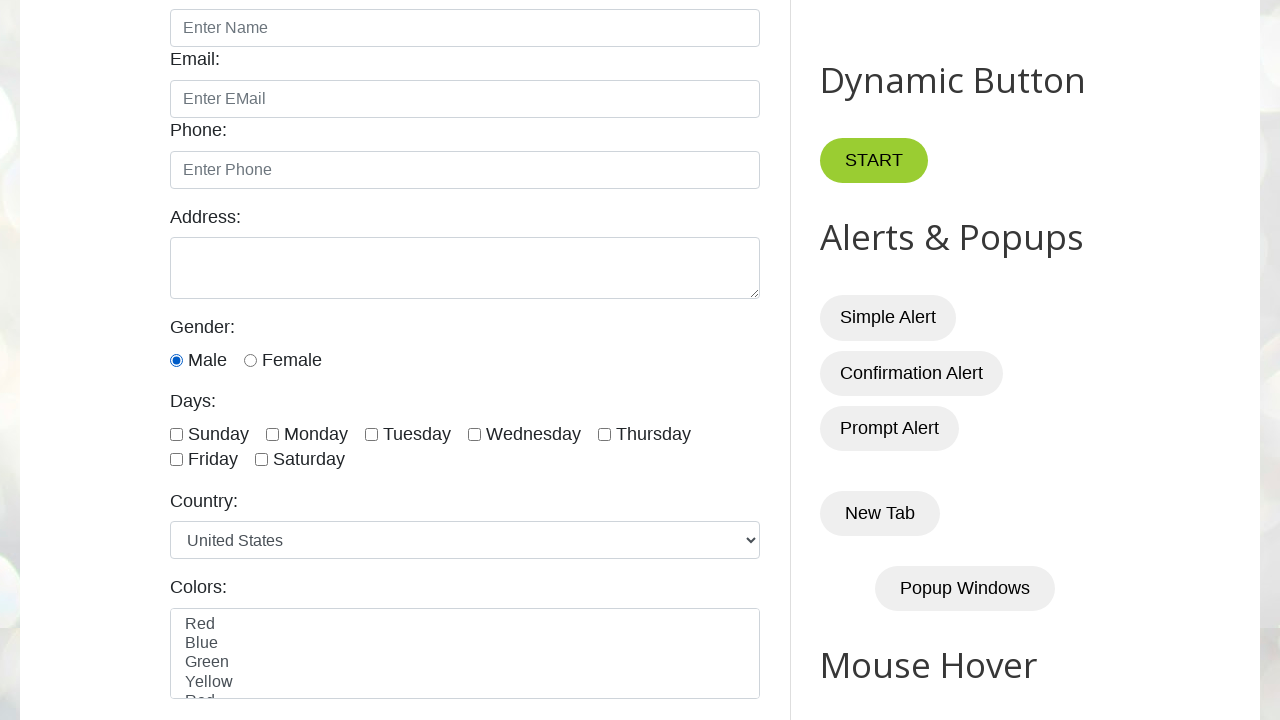

Checked the Tuesday checkbox at (372, 434) on internal:label="Tuesday"s
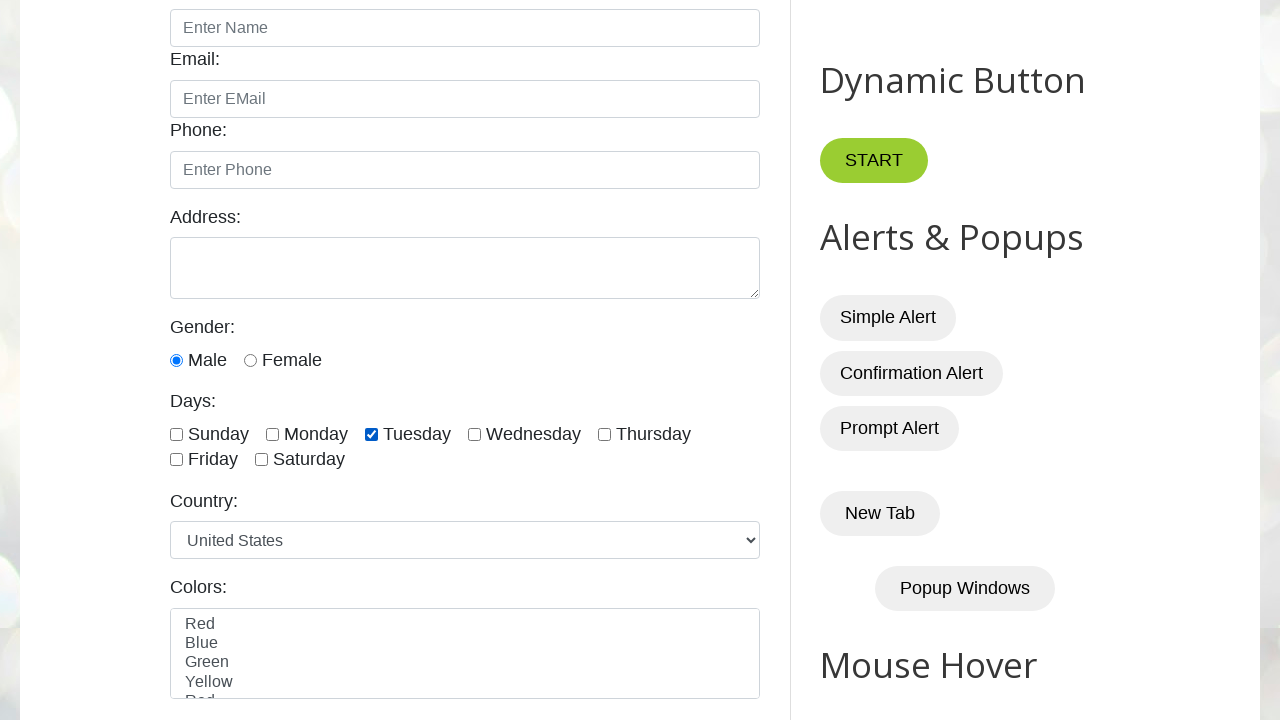

Verified the Tuesday checkbox is checked
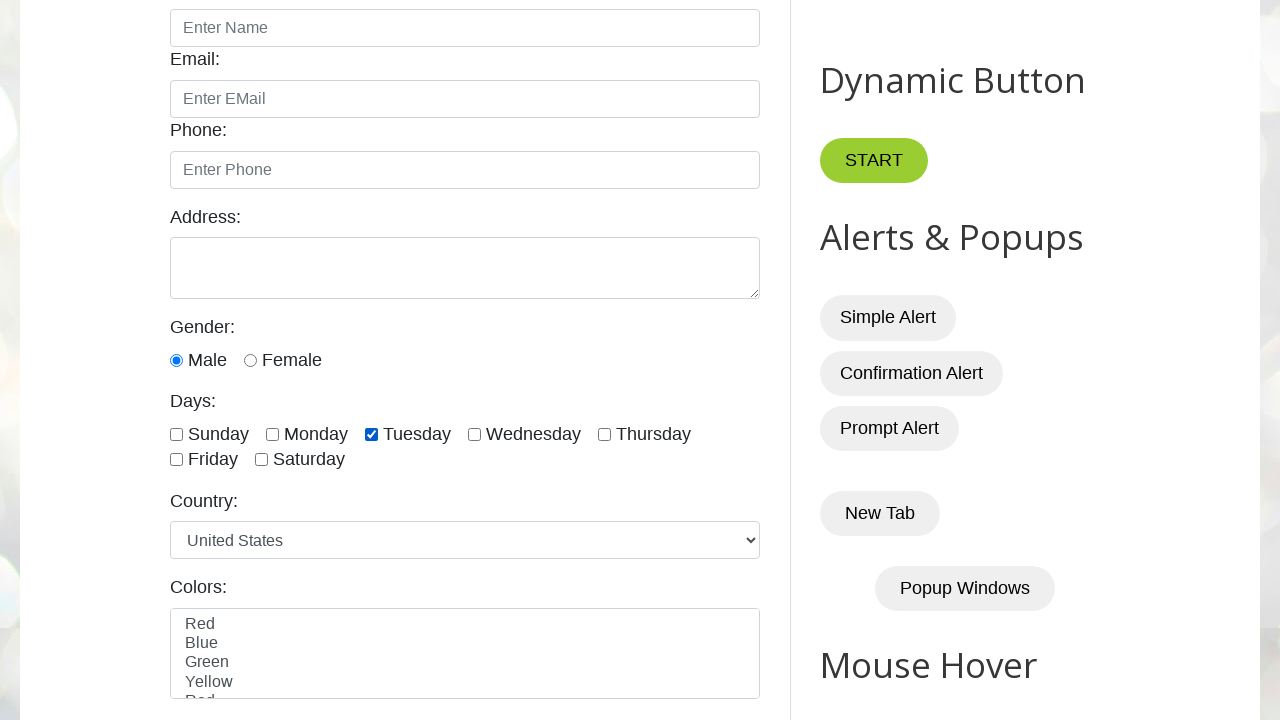

Unchecked the Tuesday checkbox at (372, 434) on internal:label="Tuesday"s
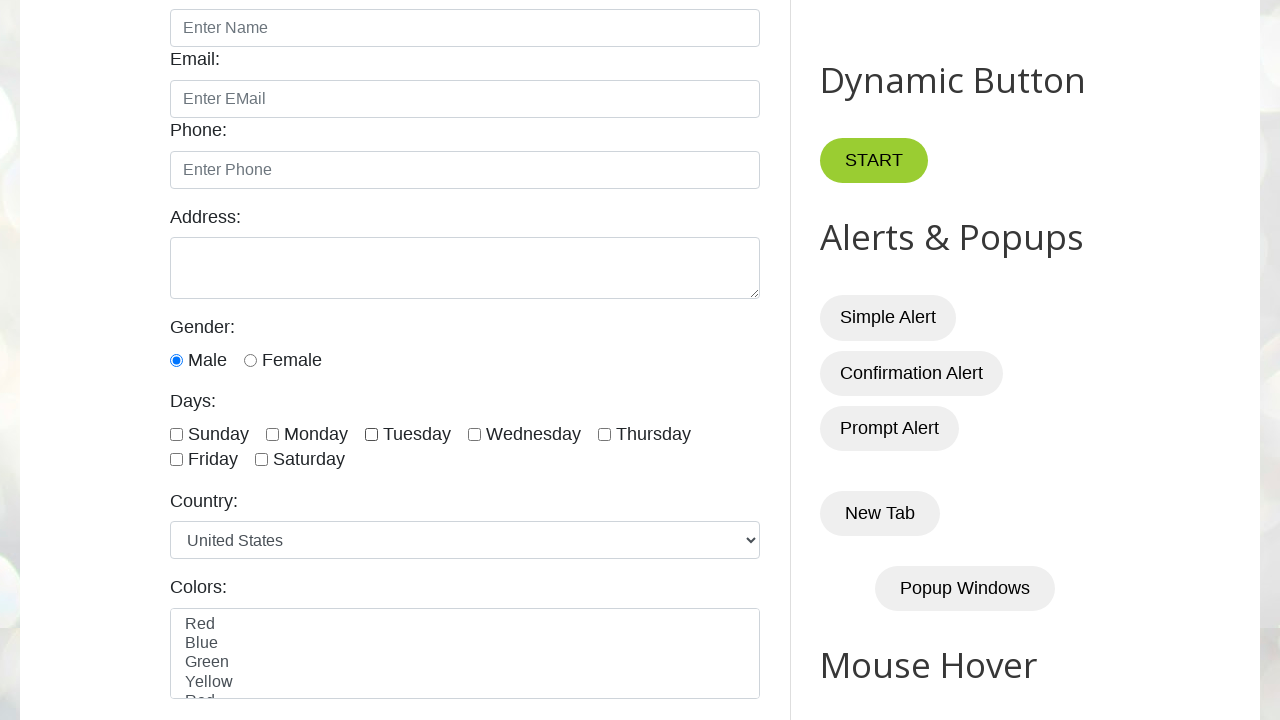

Verified the Tuesday checkbox is unchecked
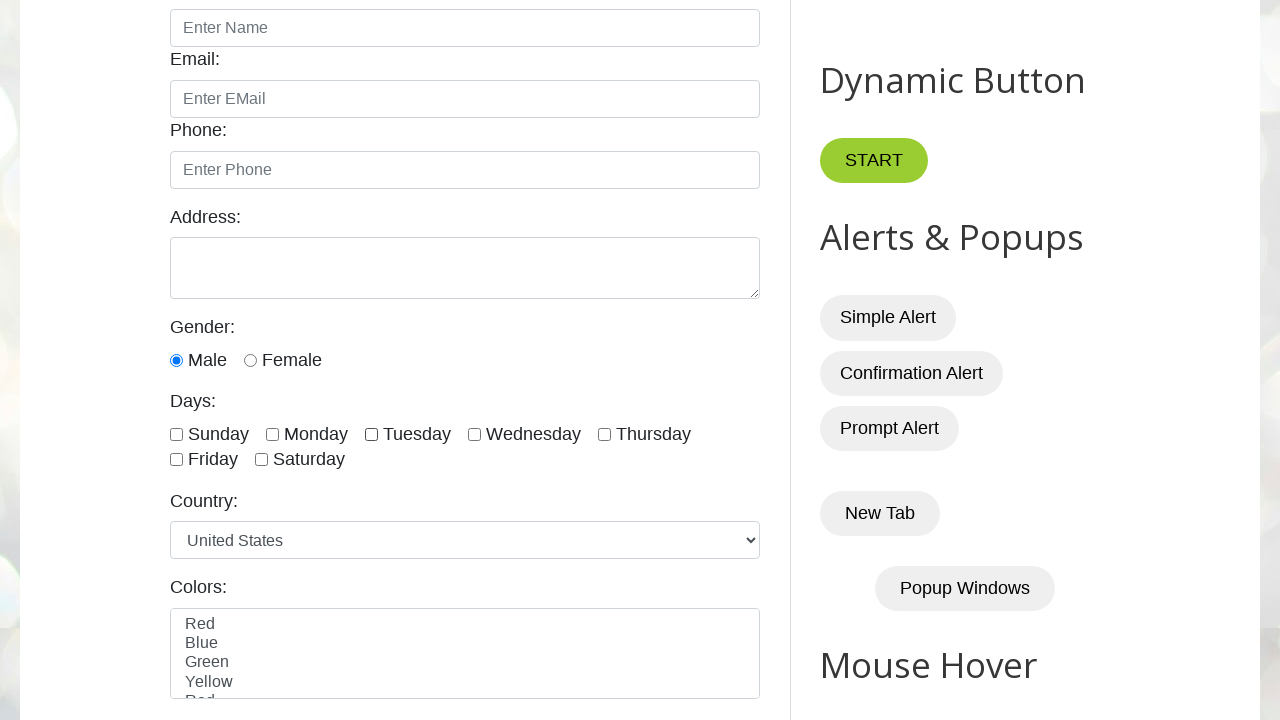

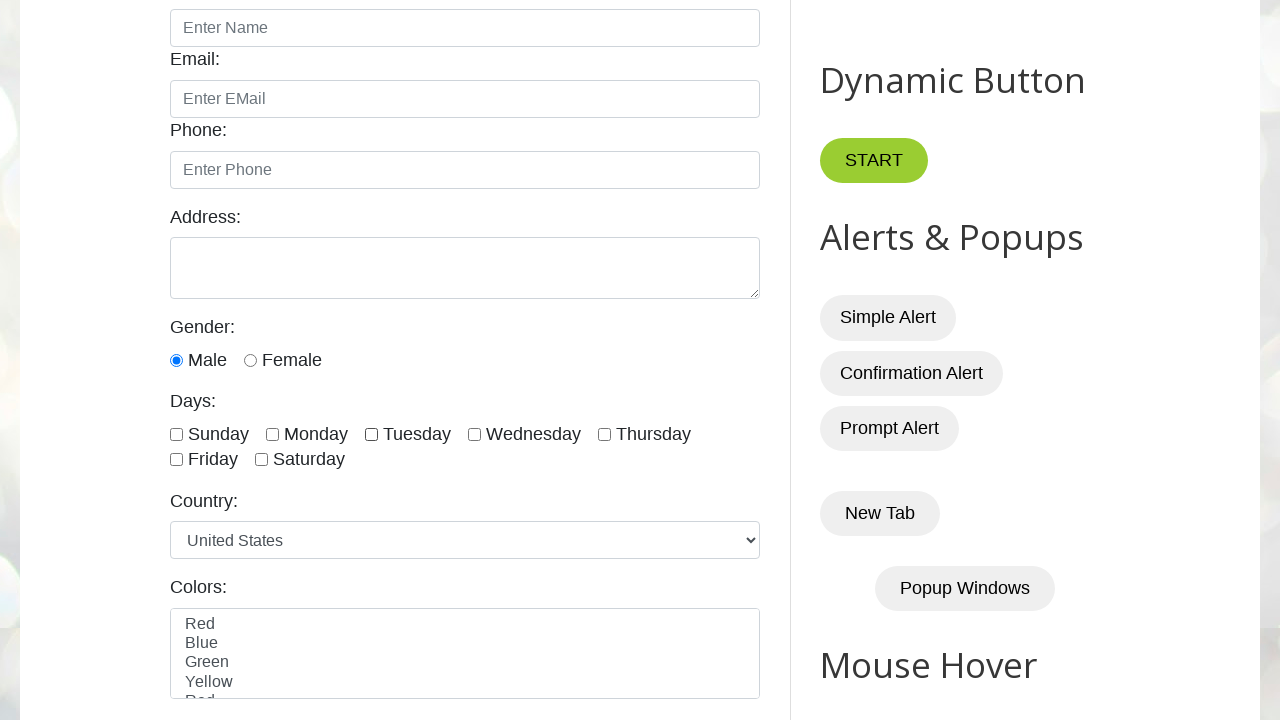